Tests the add-to-cart functionality by navigating to an OpenCart demo site, clicking on a MacBook product, and adding it to the shopping cart.

Starting URL: http://opencart.abstracta.us/index.php?route=common/home

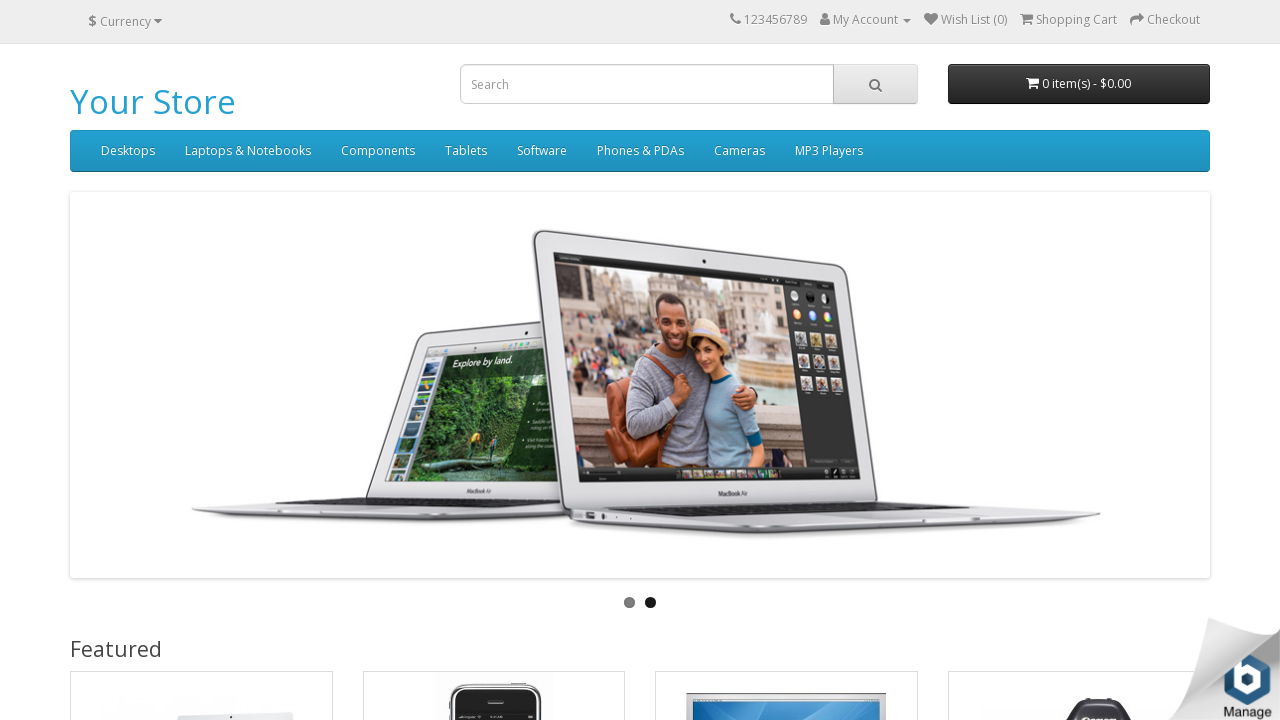

Clicked on MacBook product link at (126, 361) on text=MacBook
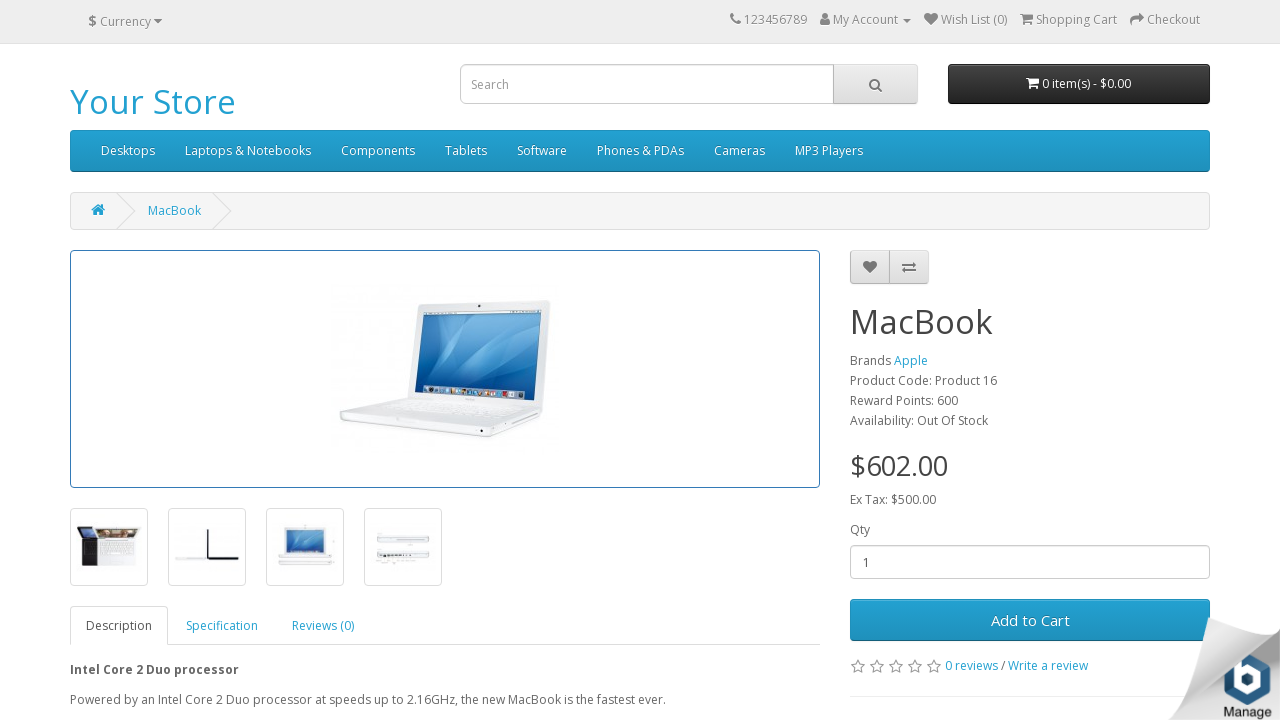

Product page loaded and add to cart button is visible
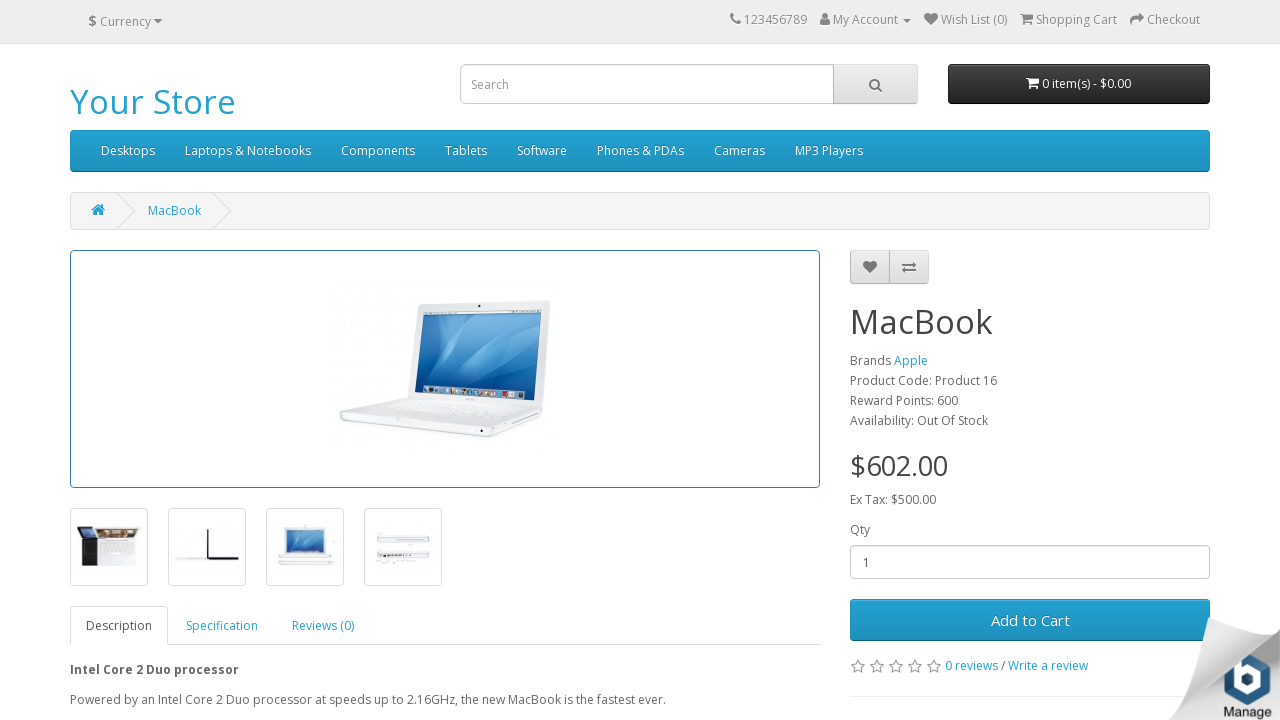

Clicked add to cart button at (1030, 620) on #button-cart
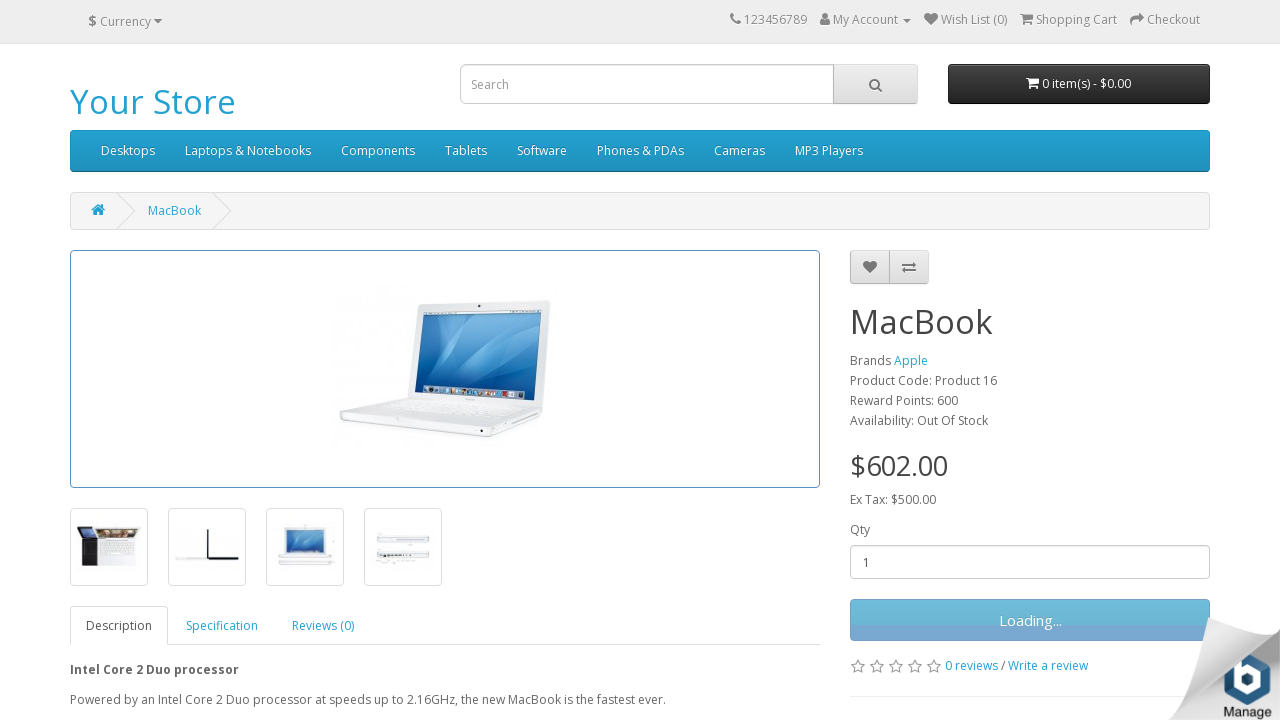

Success message appeared confirming MacBook was added to shopping cart
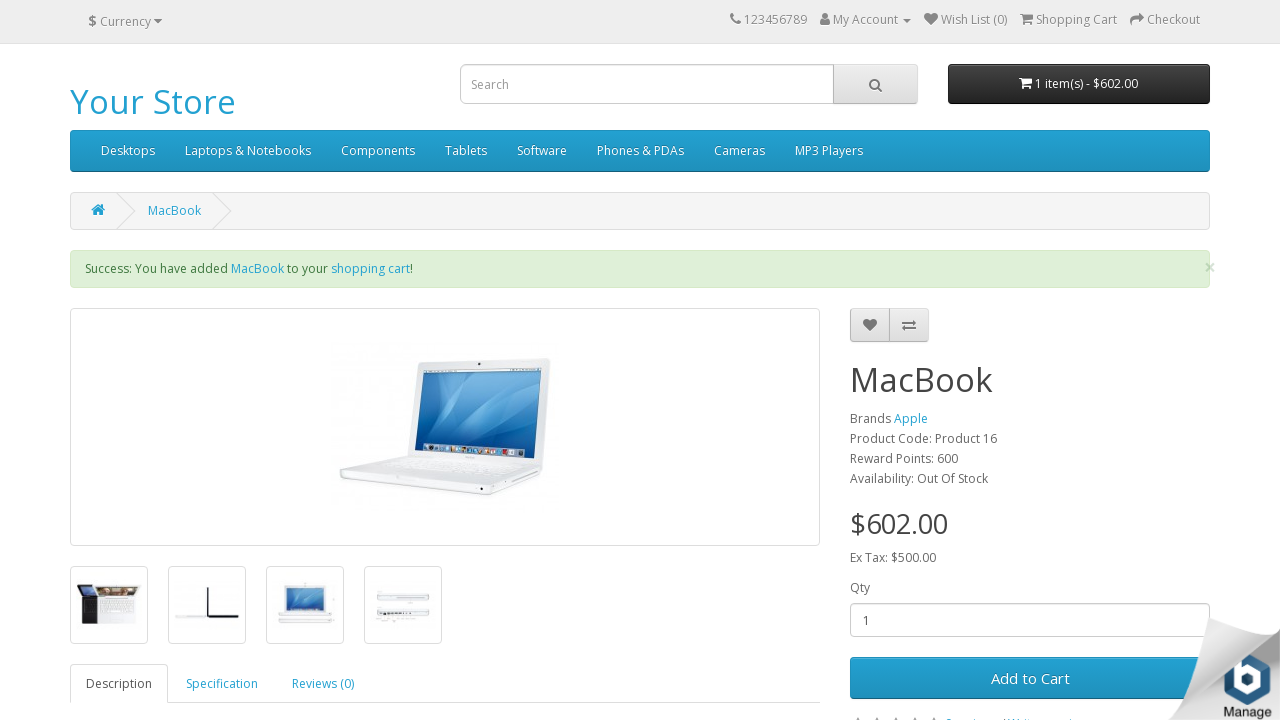

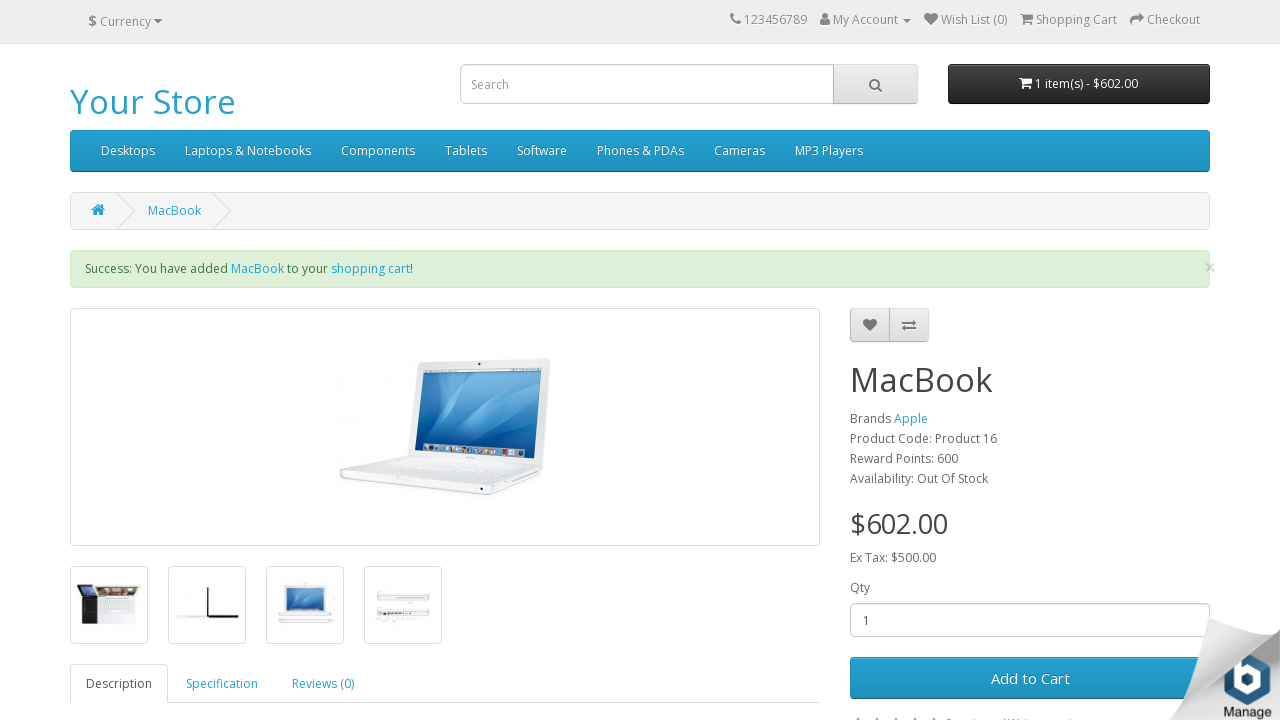